Tests an e-commerce shopping flow by searching for products containing "ber", adding all matching items to cart, proceeding to checkout, applying a promo code, and verifying the discount is applied correctly along with total amount calculations.

Starting URL: https://rahulshettyacademy.com/seleniumPractise/

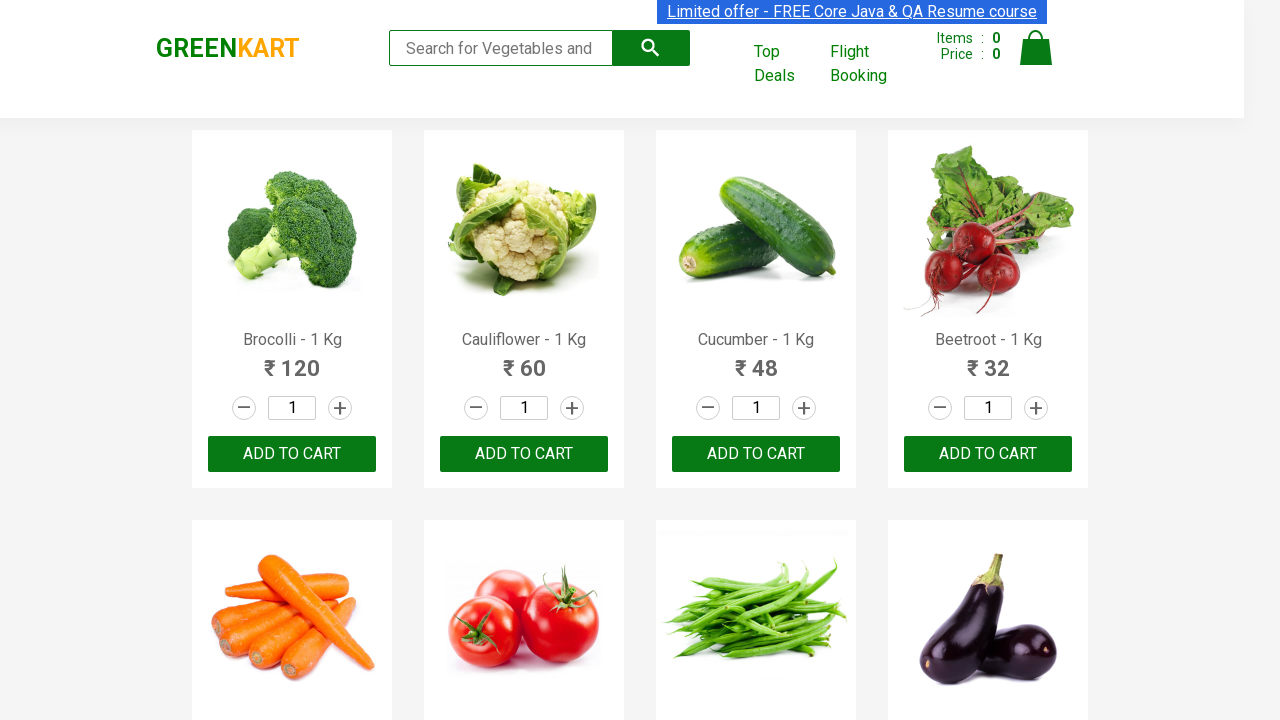

Filled search field with 'ber' on input.search-keyword
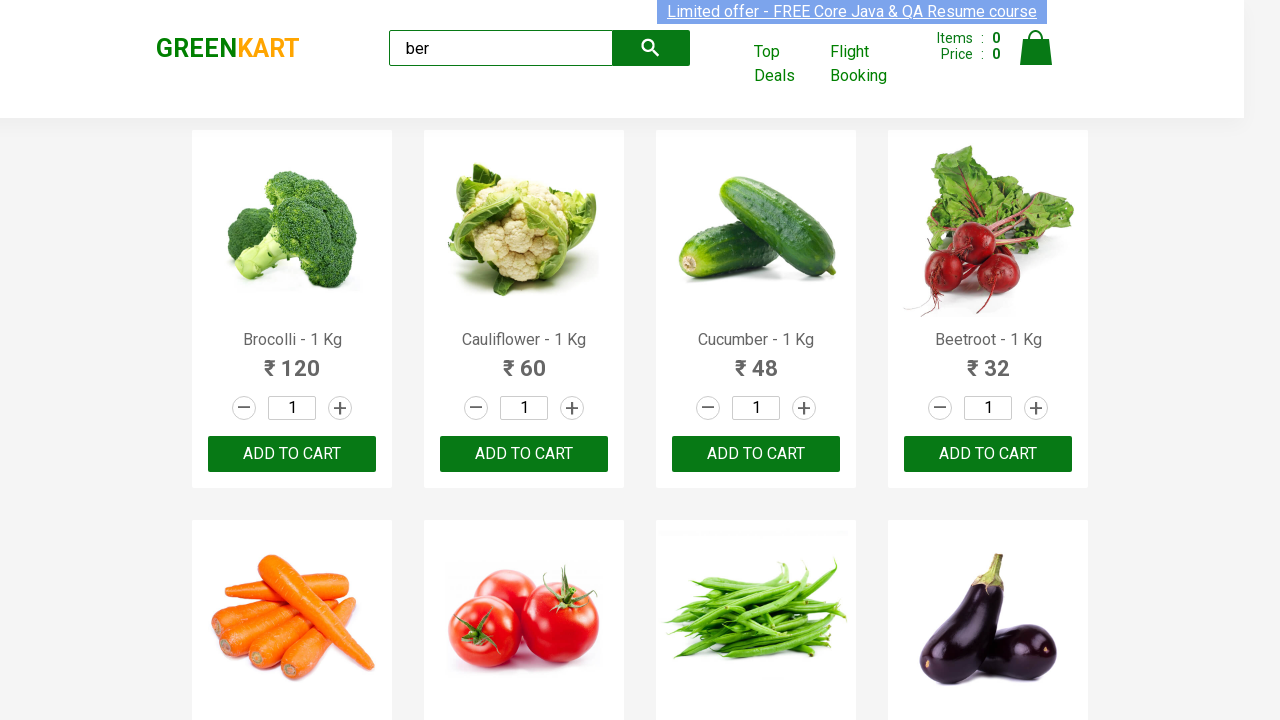

Waited 2 seconds for search results to filter
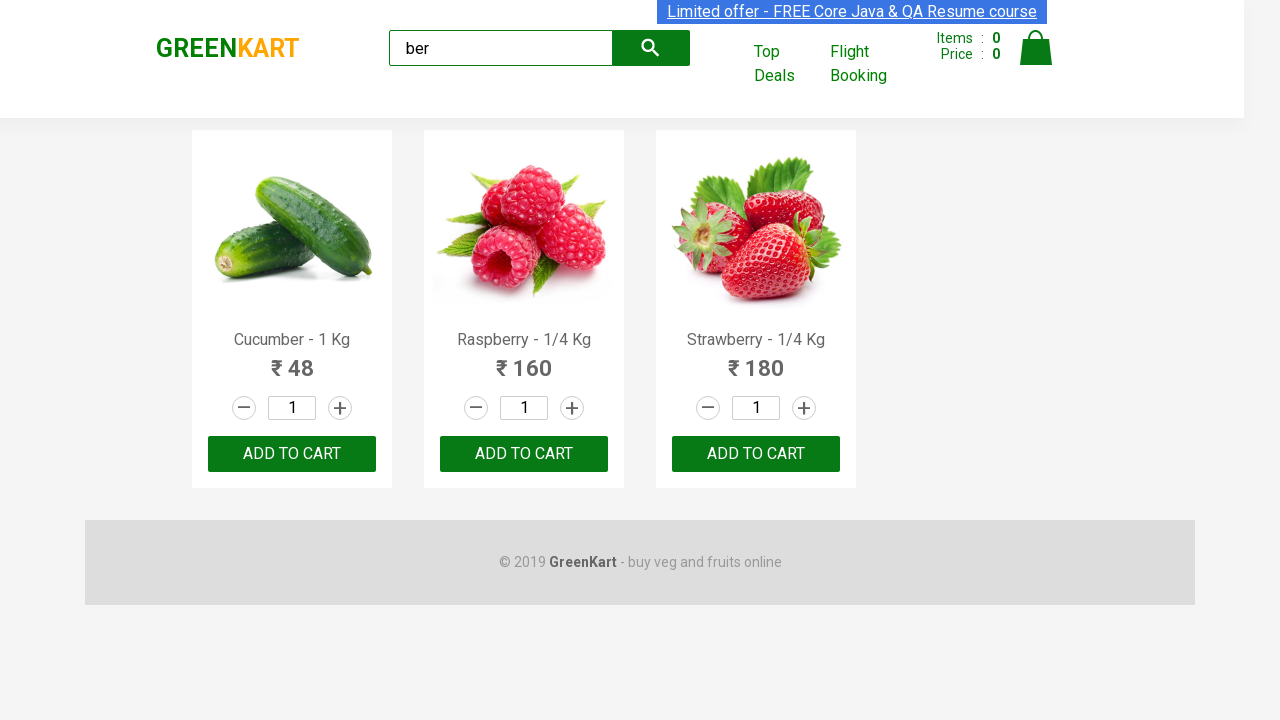

Verified 3 products are displayed in search results
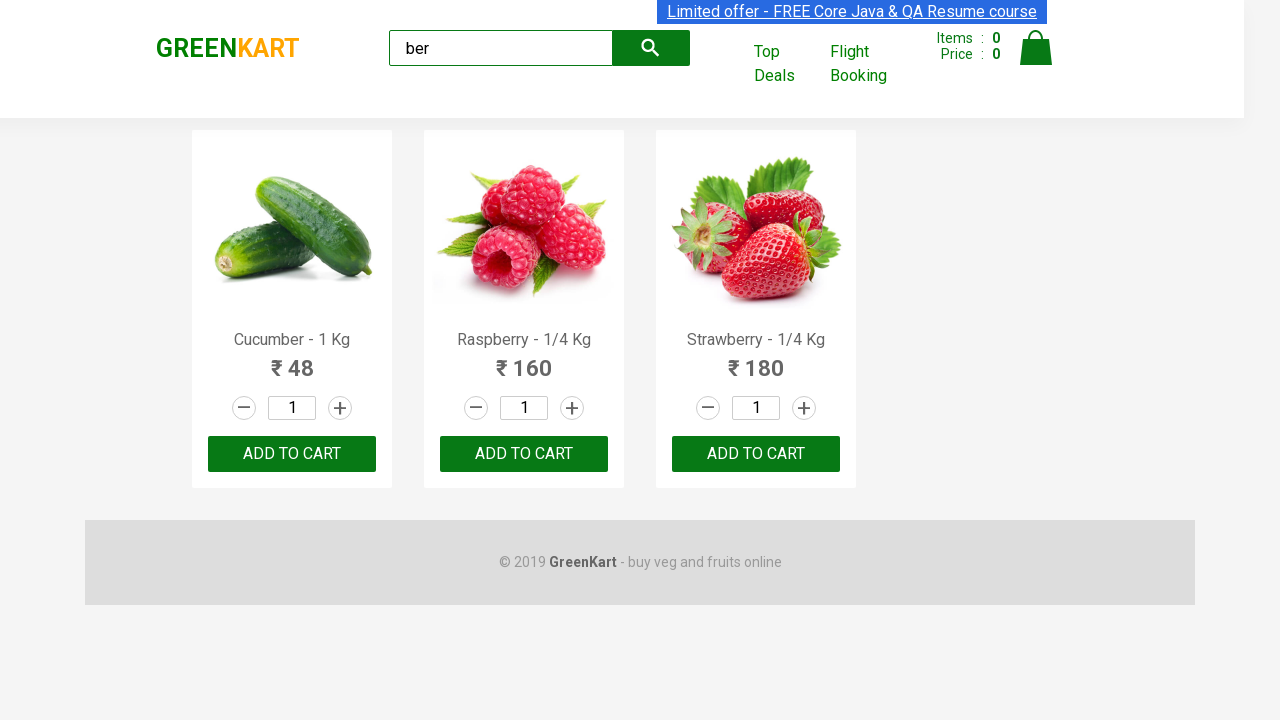

Clicked 'Add to cart' button for product 1 at (292, 454) on xpath=//div[@class='product-action']/button >> nth=0
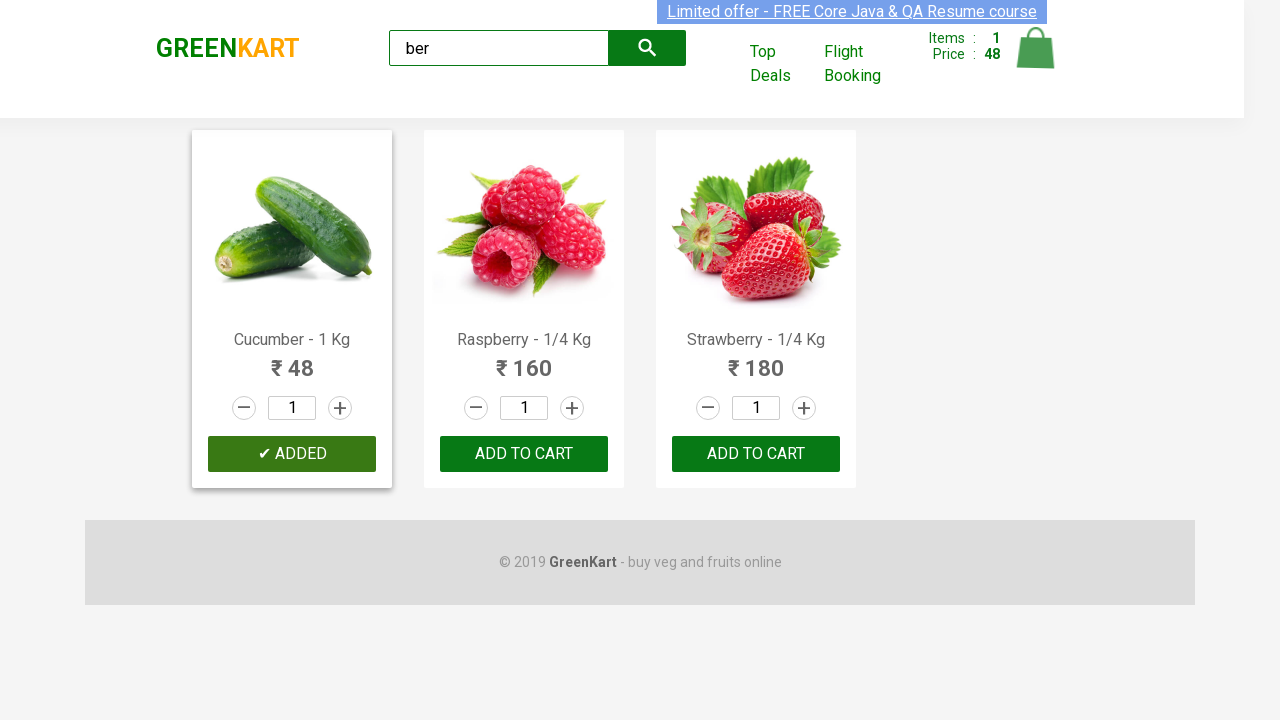

Clicked 'Add to cart' button for product 2 at (524, 454) on xpath=//div[@class='product-action']/button >> nth=1
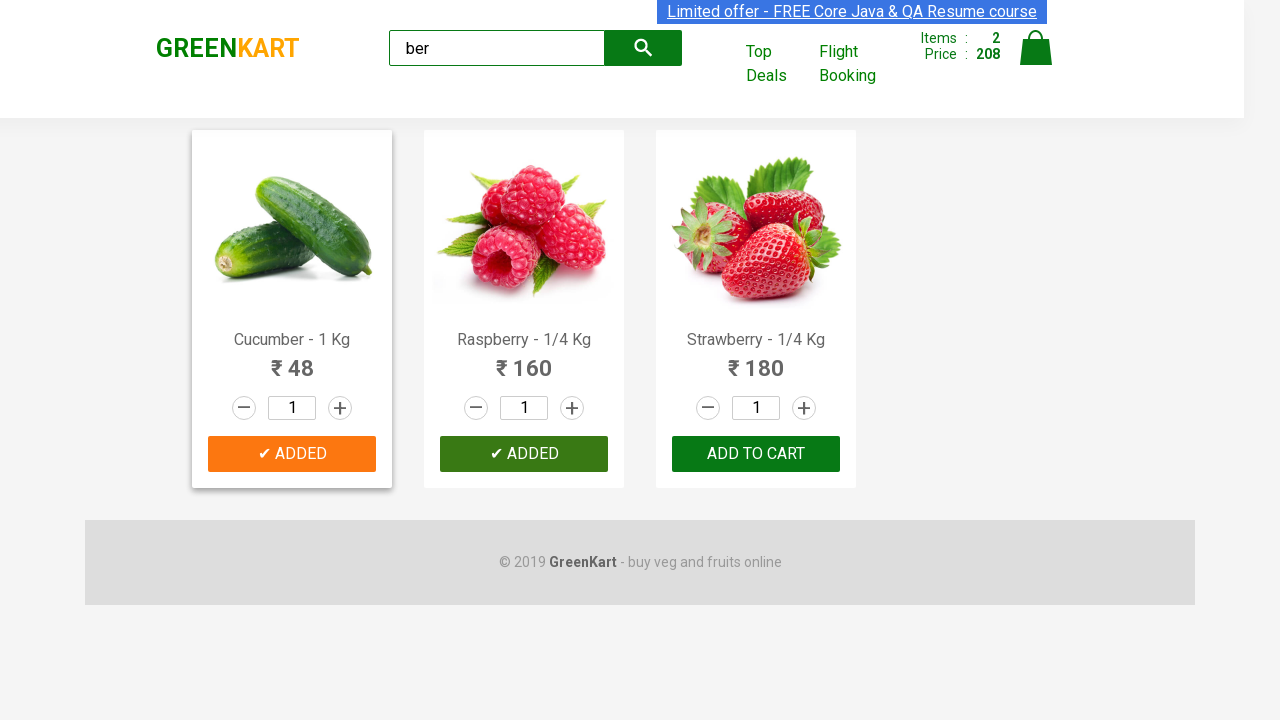

Clicked 'Add to cart' button for product 3 at (756, 454) on xpath=//div[@class='product-action']/button >> nth=2
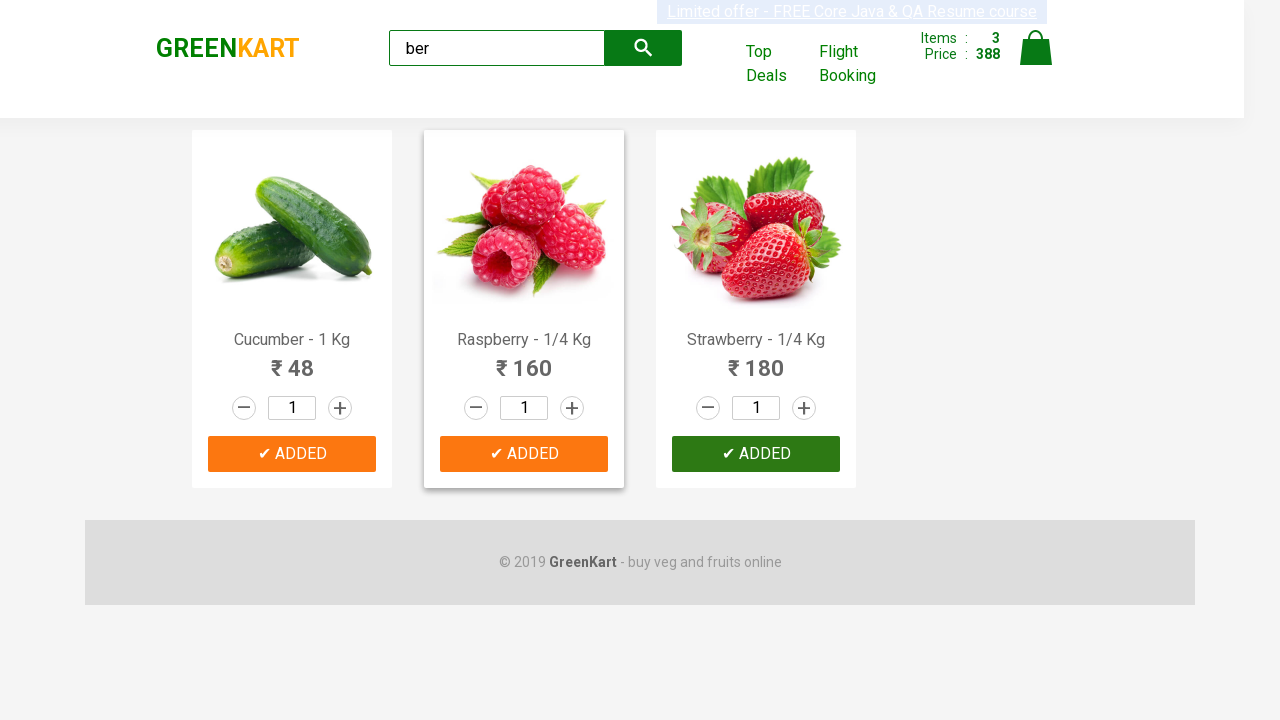

Clicked cart icon to view shopping cart at (1036, 48) on img[alt='Cart']
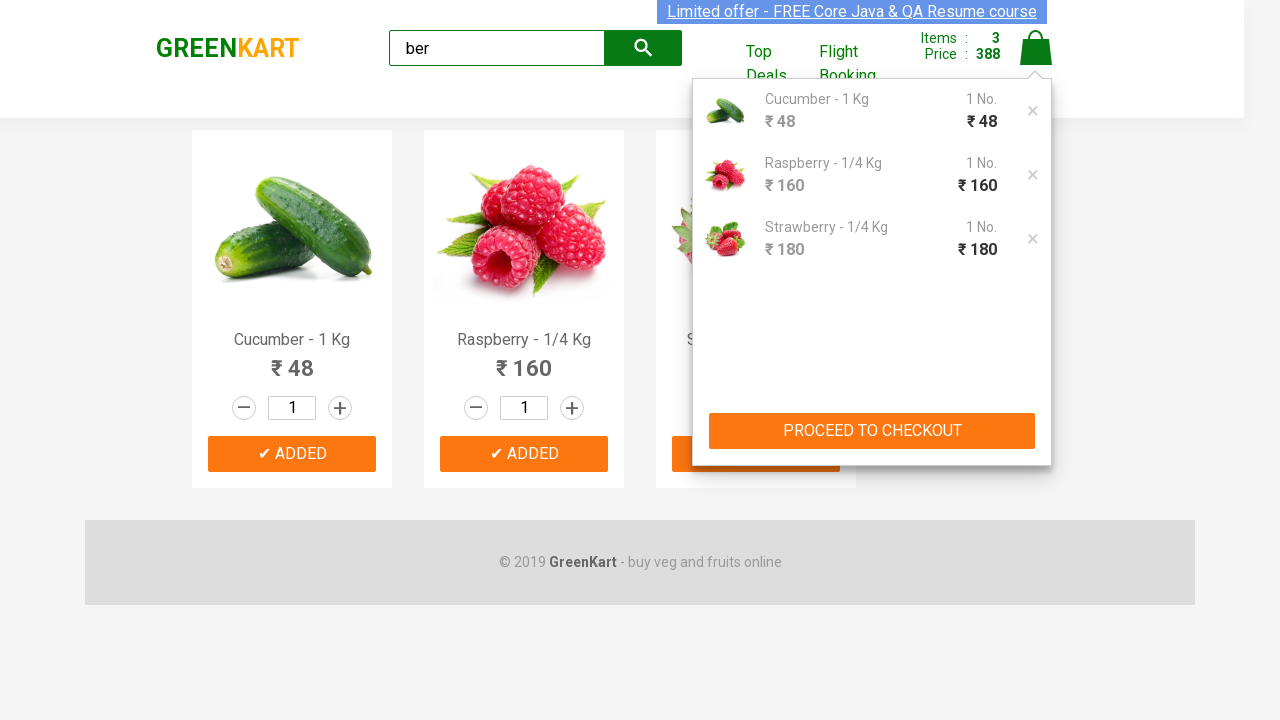

Clicked 'PROCEED TO CHECKOUT' button at (872, 431) on xpath=//button[text()='PROCEED TO CHECKOUT']
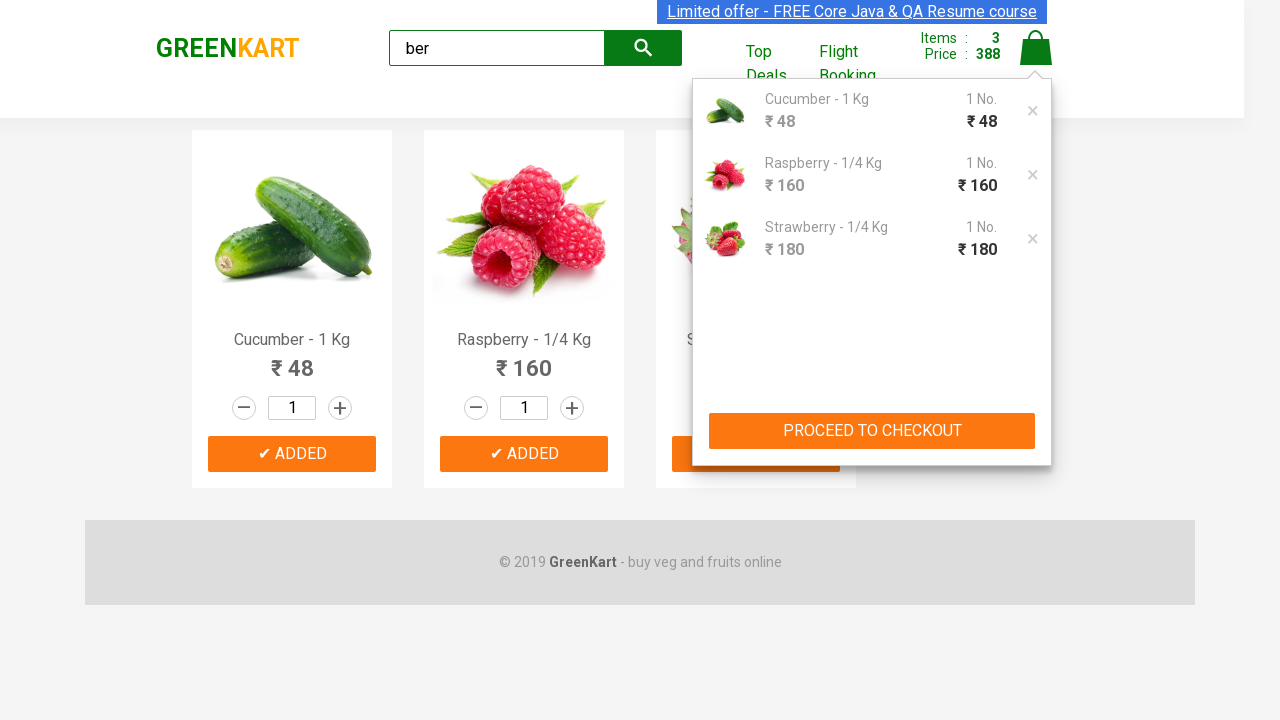

Promo code input field became visible
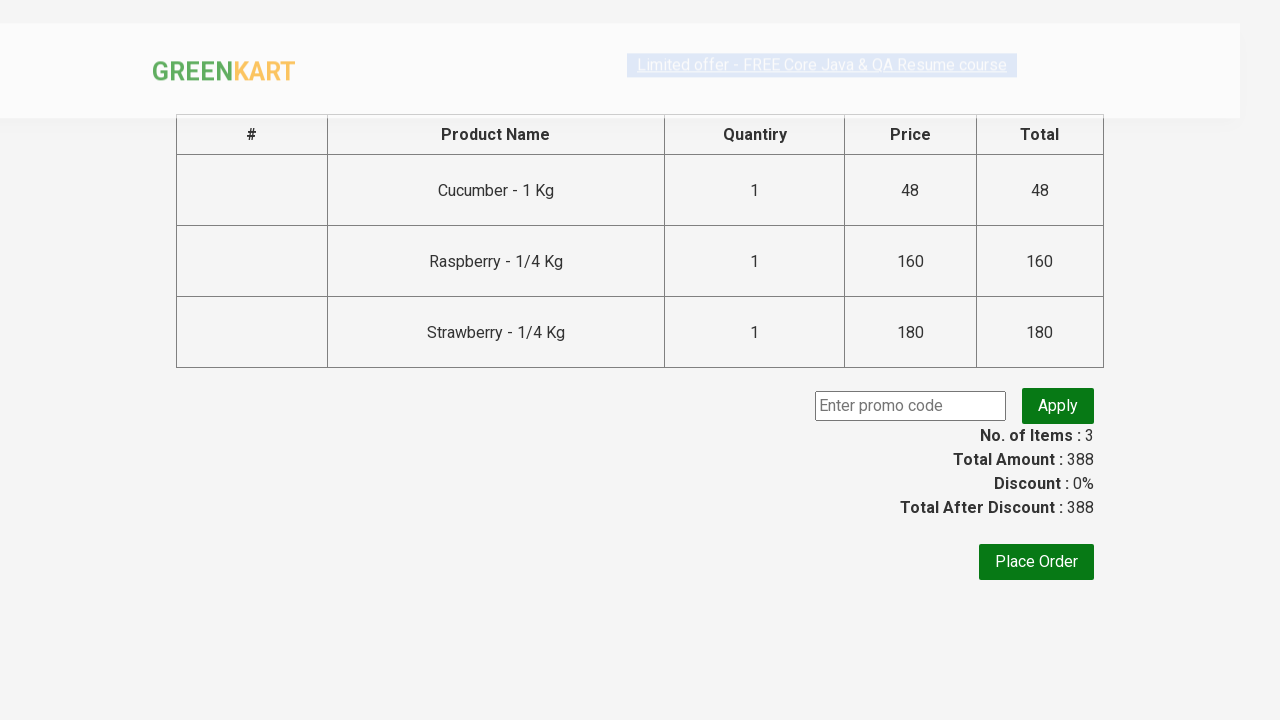

Entered promo code 'rahulshettyacademy' on .promoCode
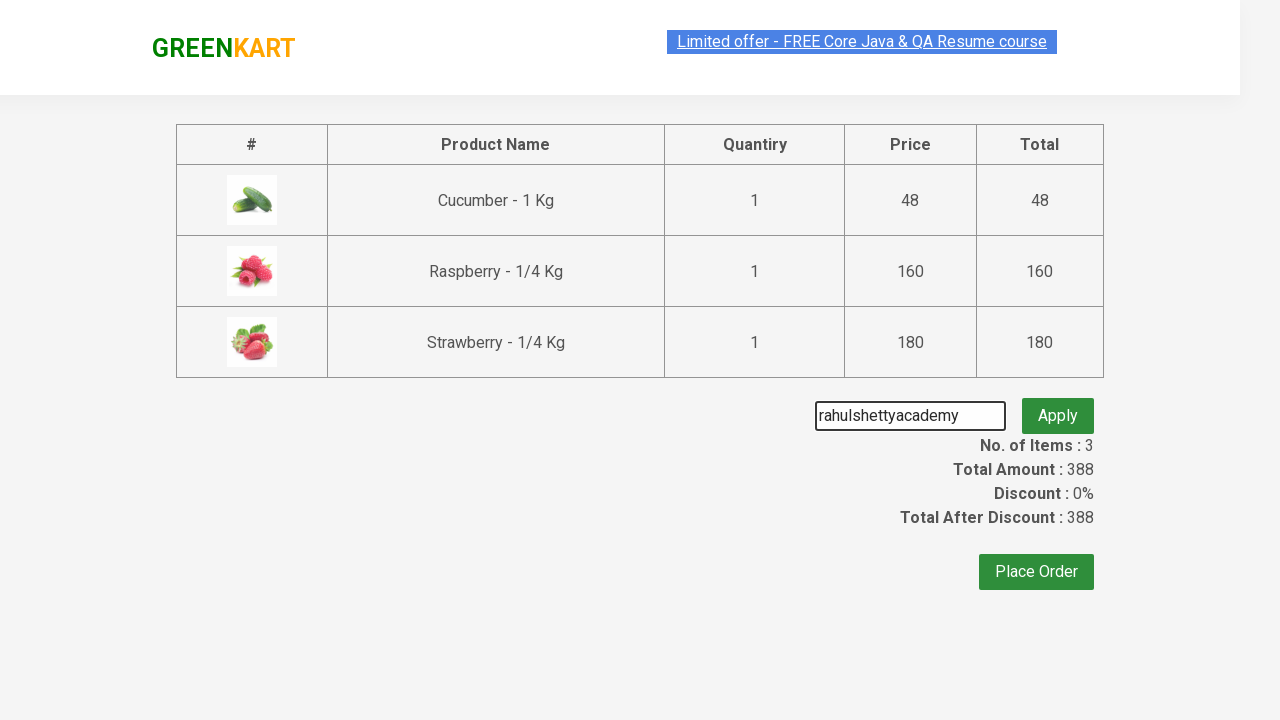

Clicked apply promo button at (1058, 406) on .promoBtn
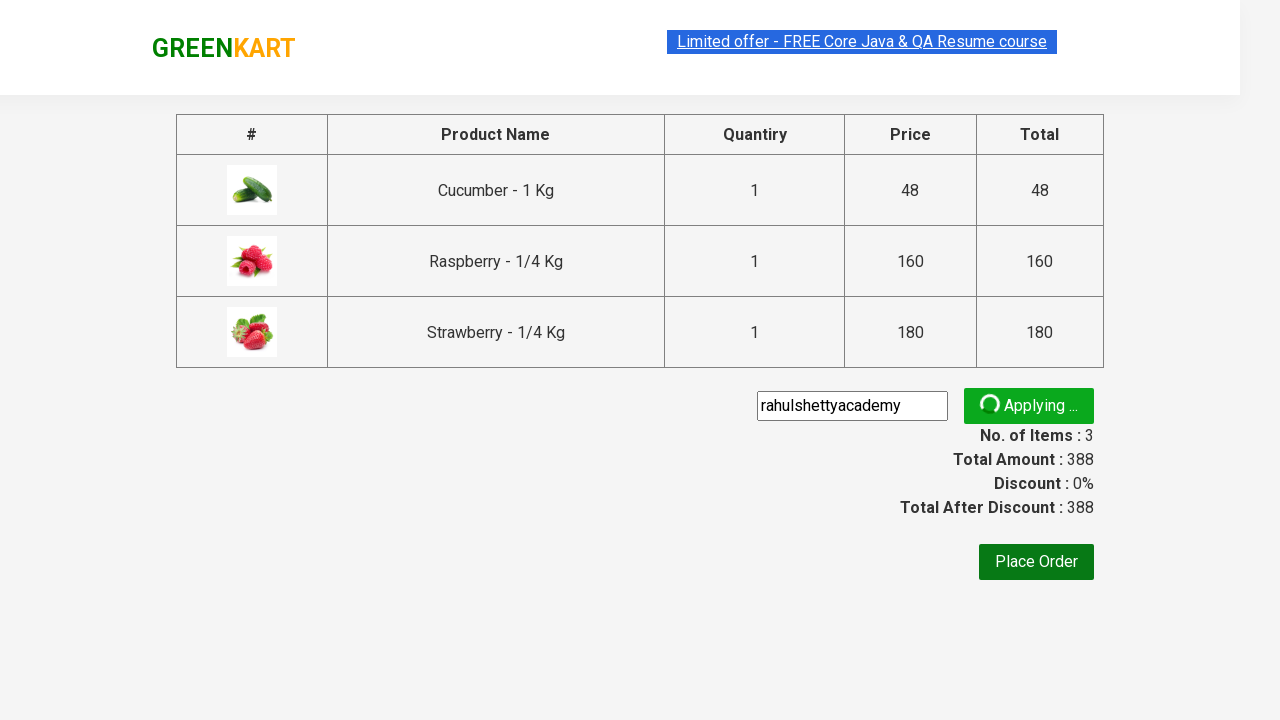

Promo discount confirmation message appeared
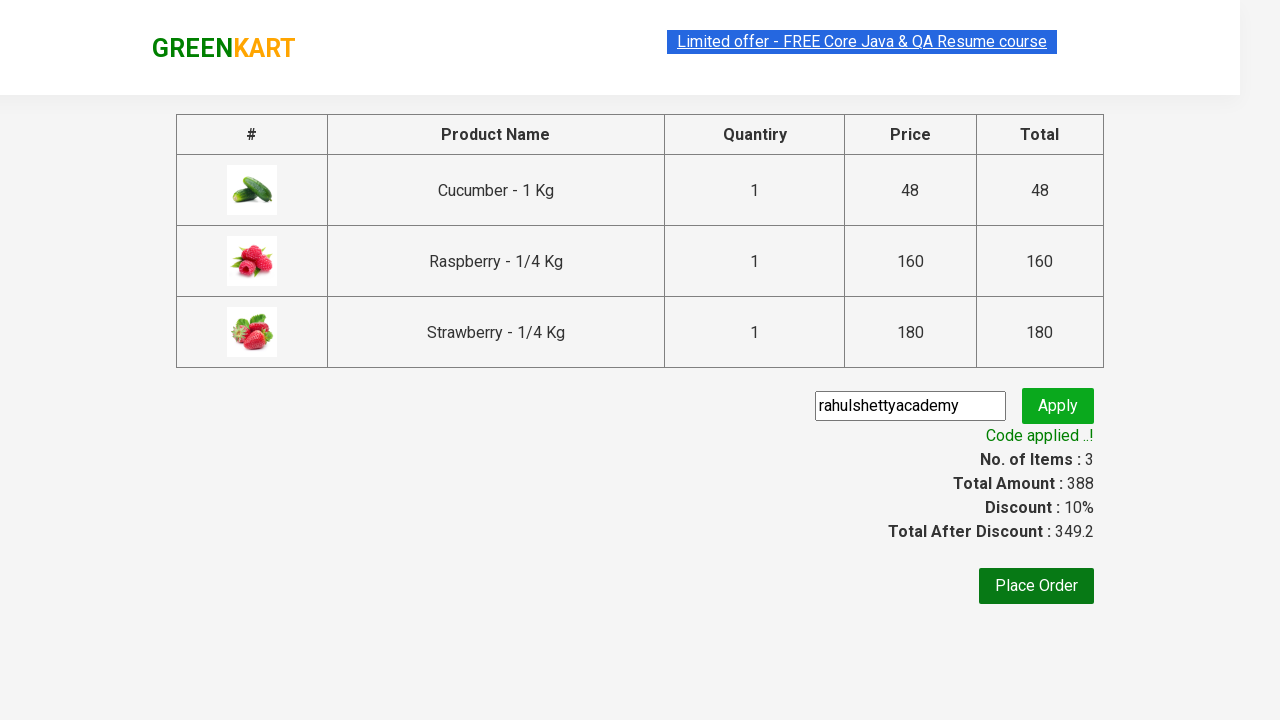

Total amount element is visible and calculations verified
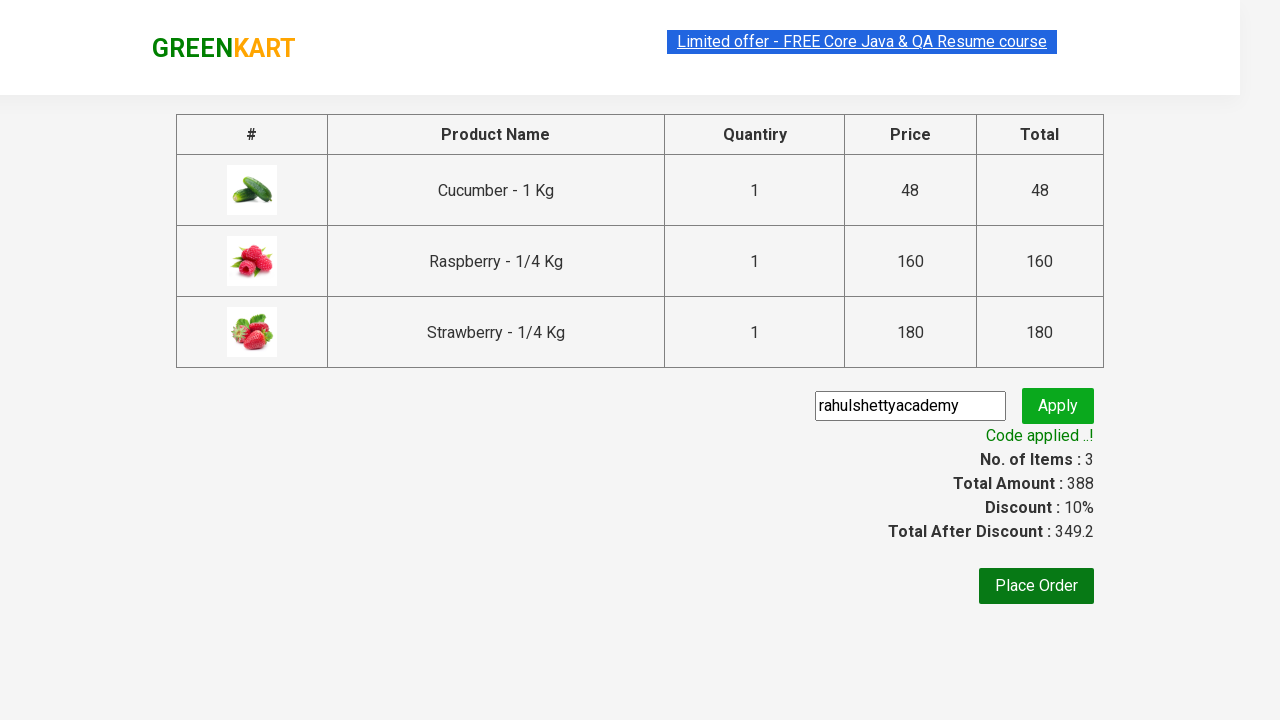

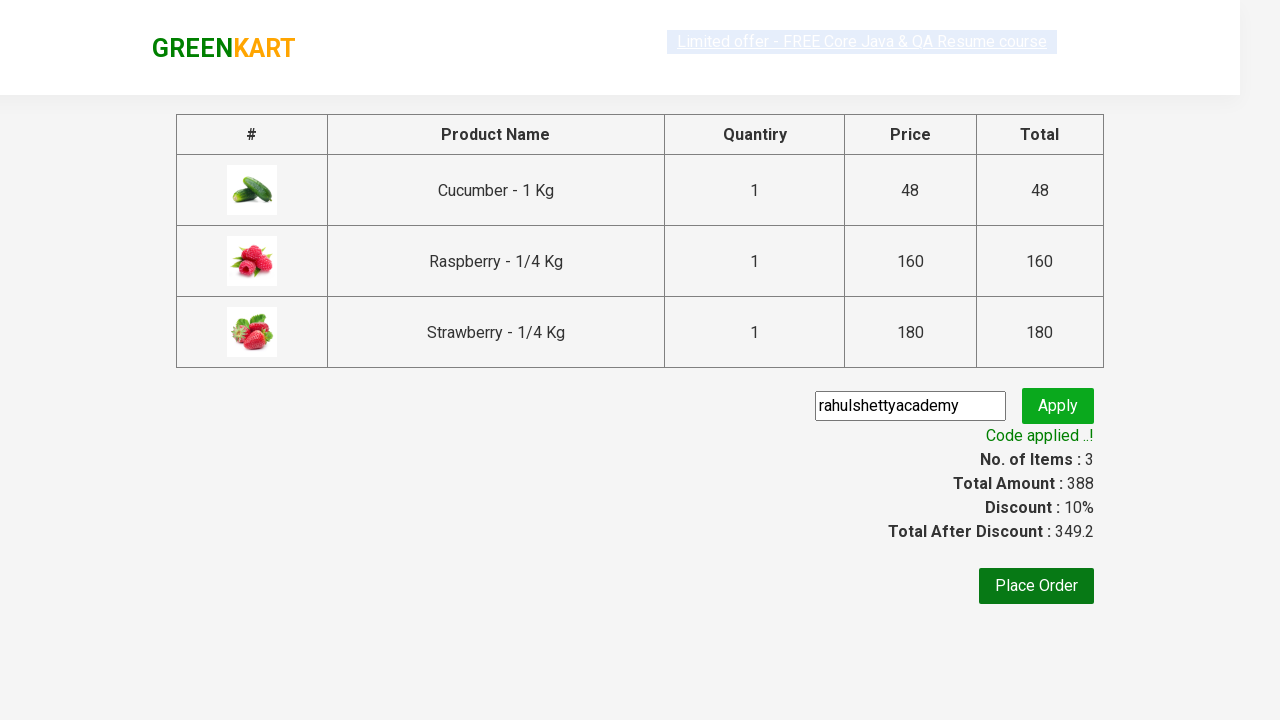